Tests route interception by navigating to a status codes page, clicking the 404 link, and verifying that a mocked response is returned instead of the actual 404 page.

Starting URL: https://the-internet.herokuapp.com/status_codes

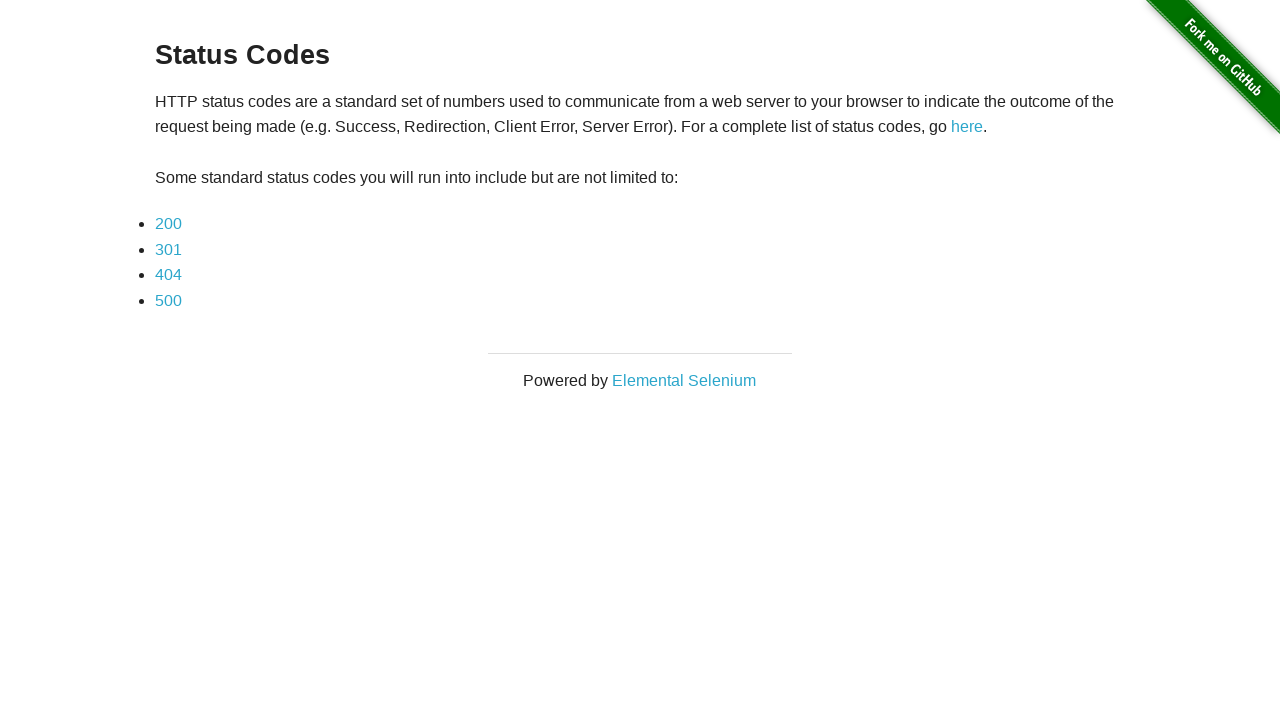

Set up route interception to mock 404 response with success response
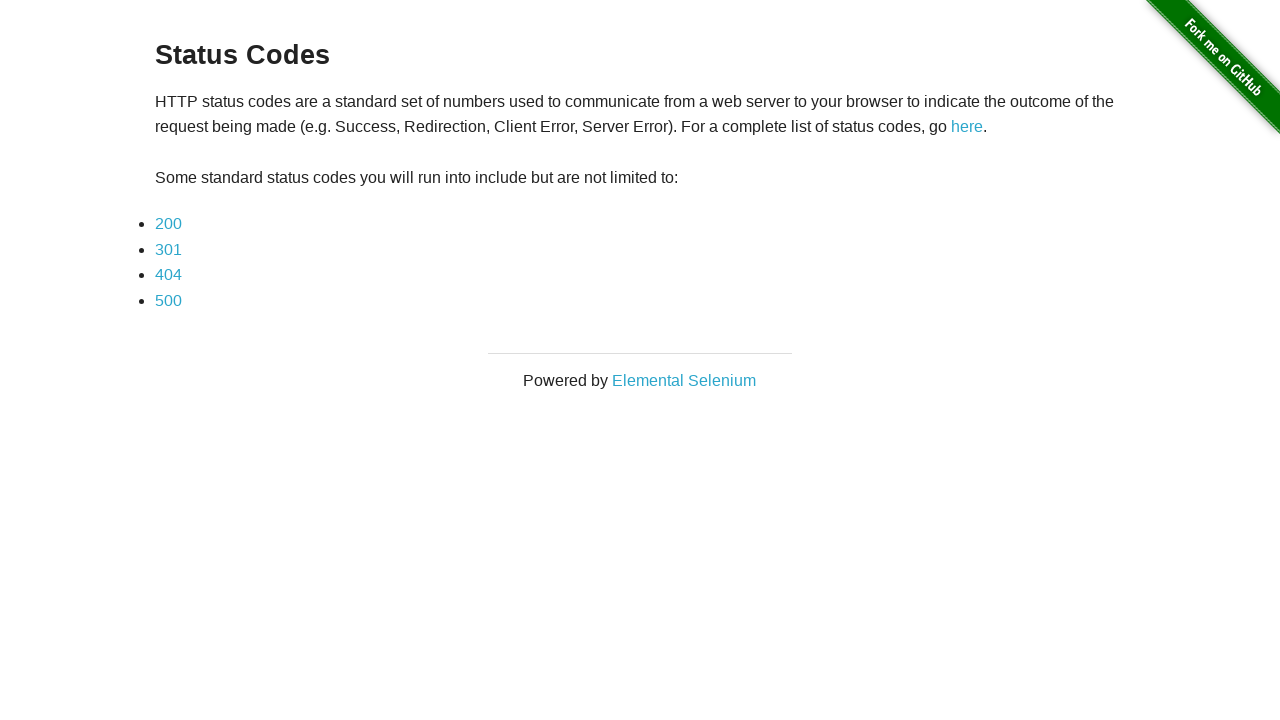

Clicked the 404 link at (168, 275) on text=404
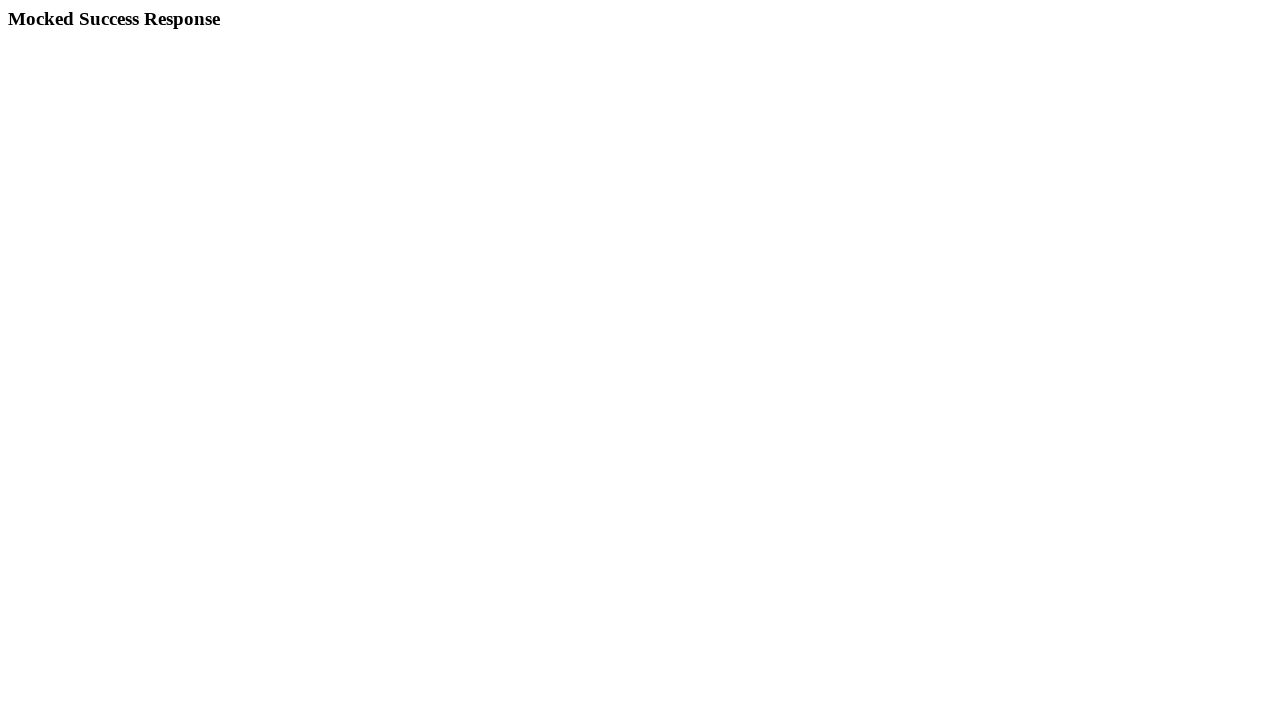

Retrieved page body text content
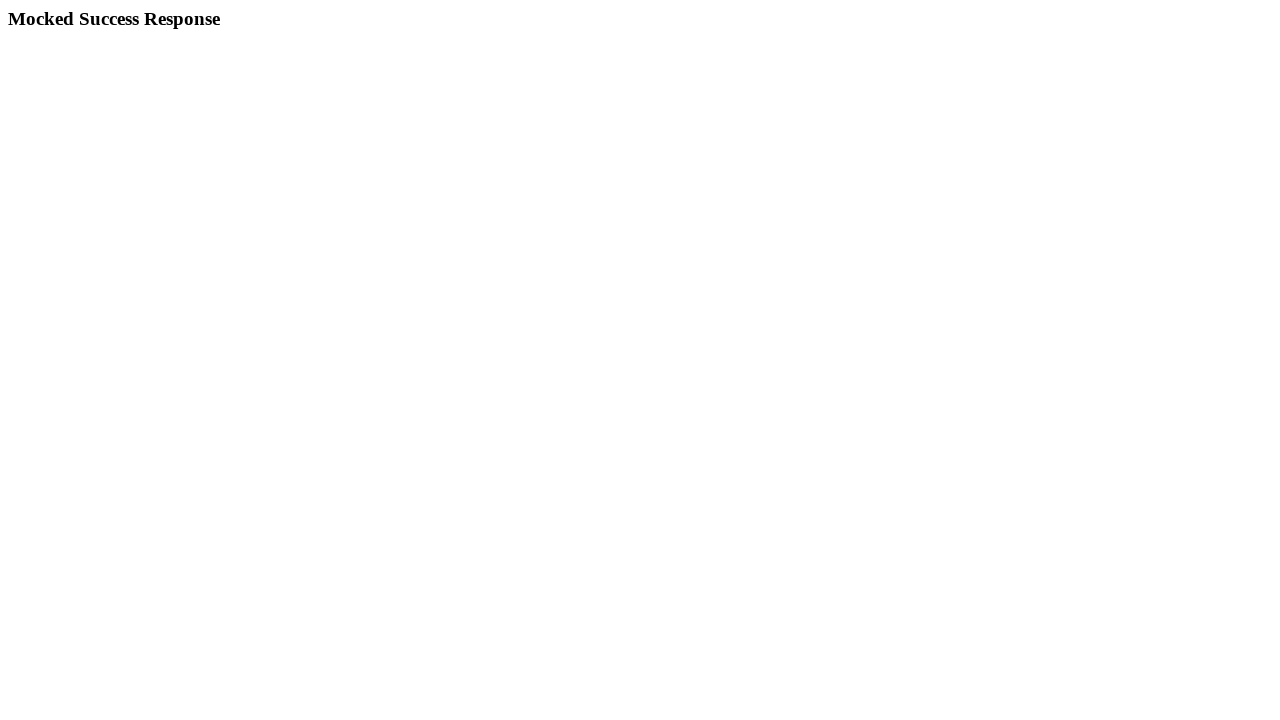

Verified that mocked success response is displayed in page
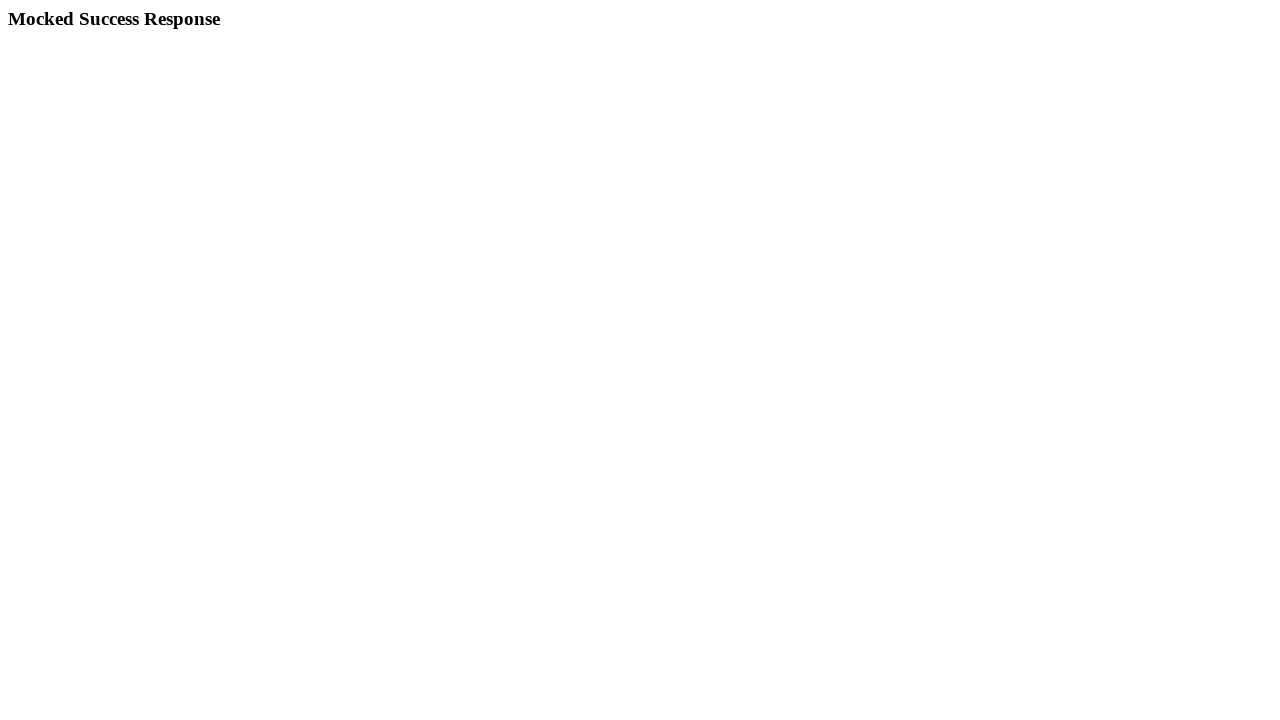

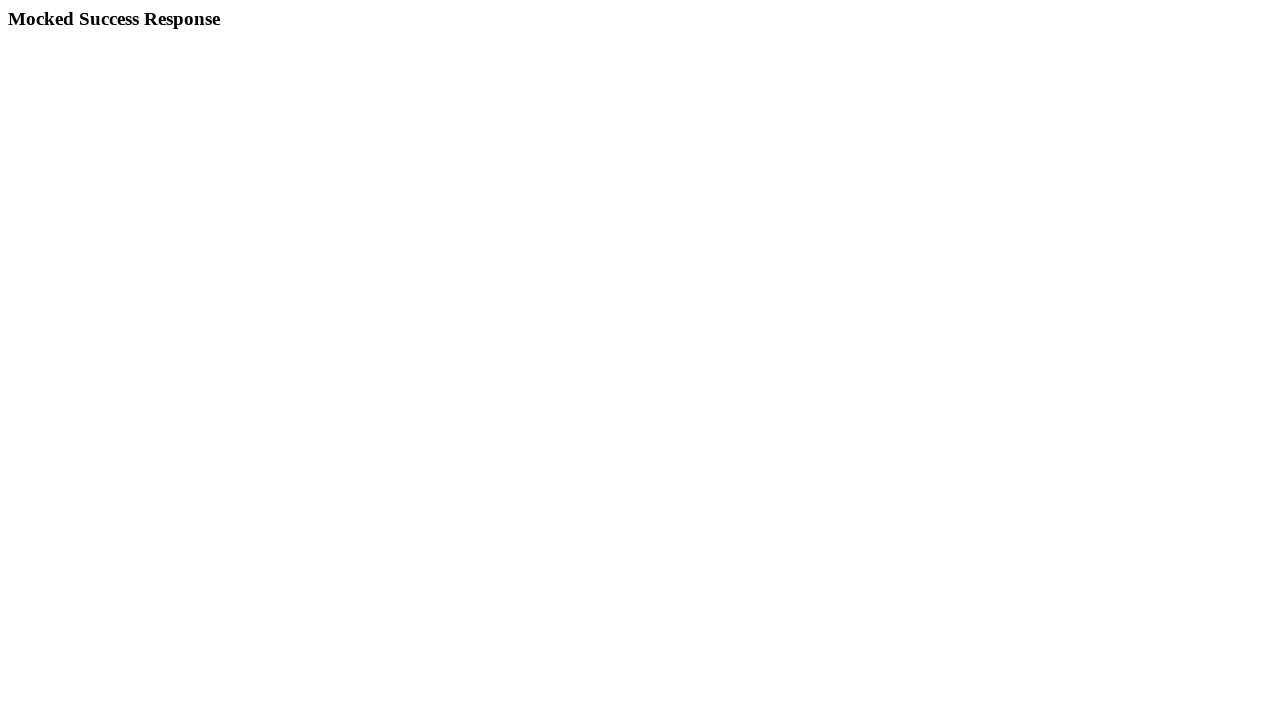